Tests the table filtering functionality by searching for "Rice" and verifying that filtered results contain the search term

Starting URL: https://rahulshettyacademy.com/seleniumPractise/#/offers

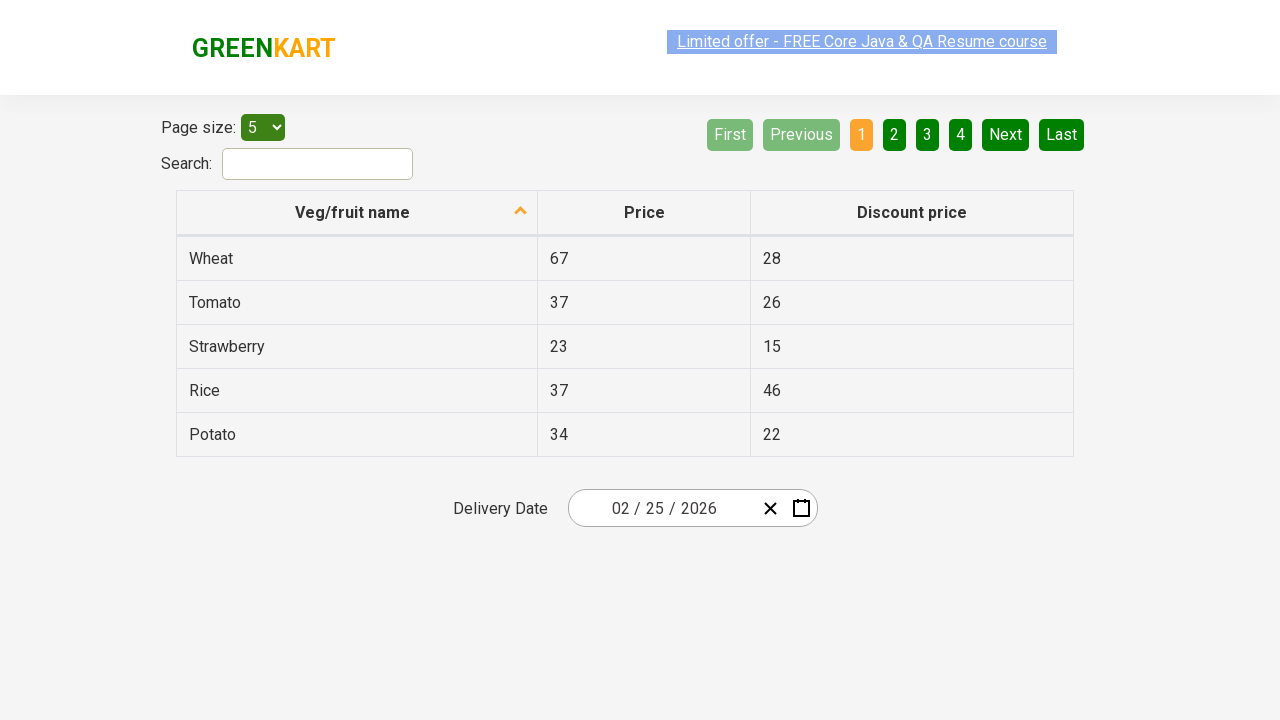

Filled search field with 'Rice' on #search-field
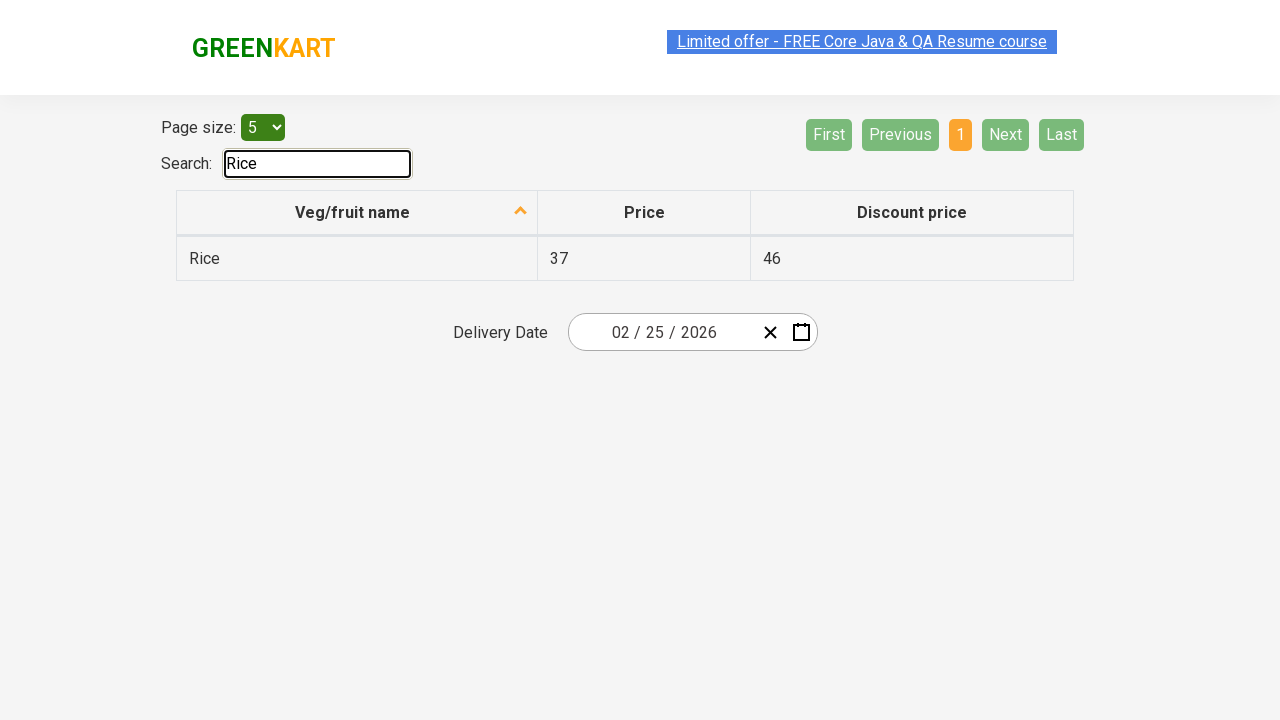

Waited 500ms for table filtering to apply
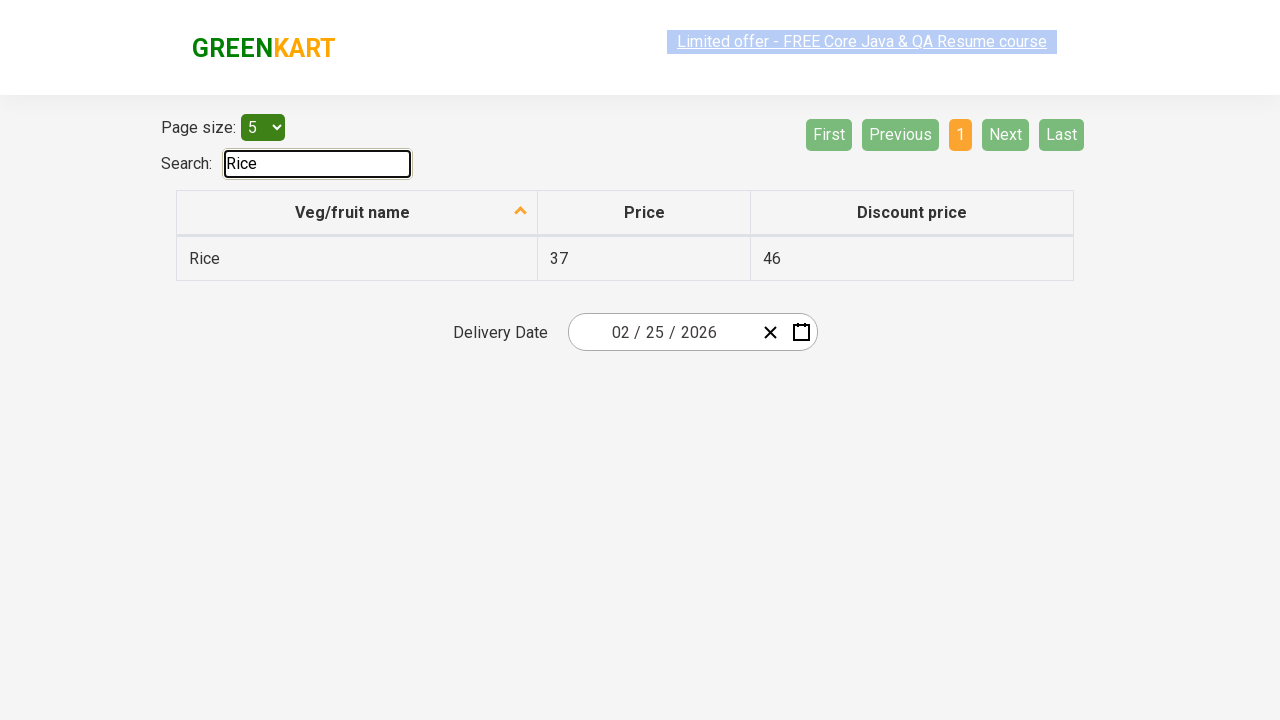

Retrieved filtered table results containing product names
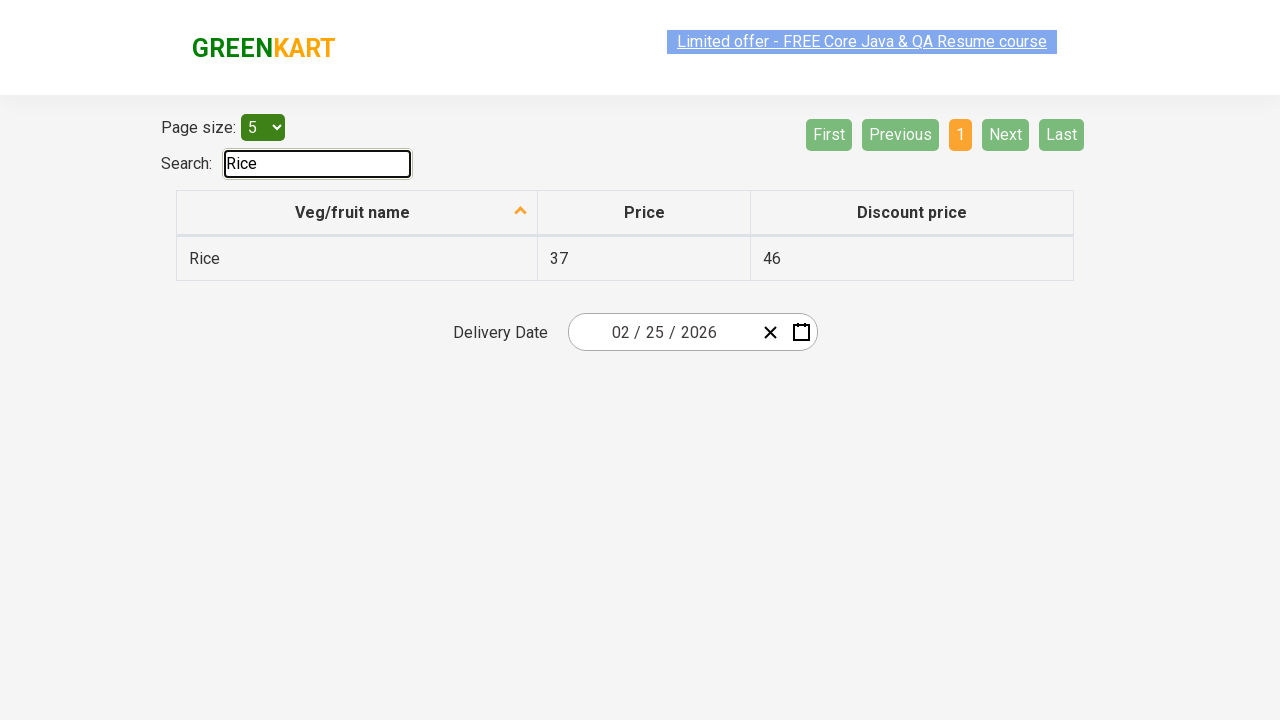

Verified that 'Rice' is present in filtered results
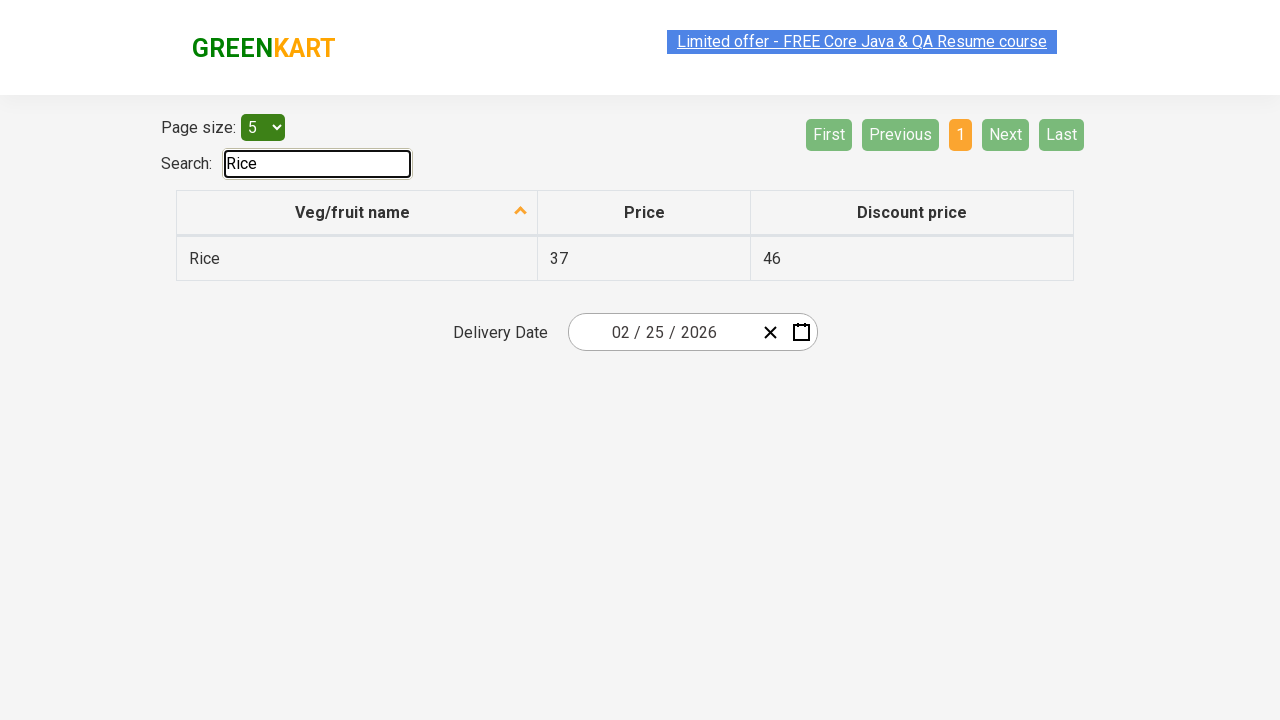

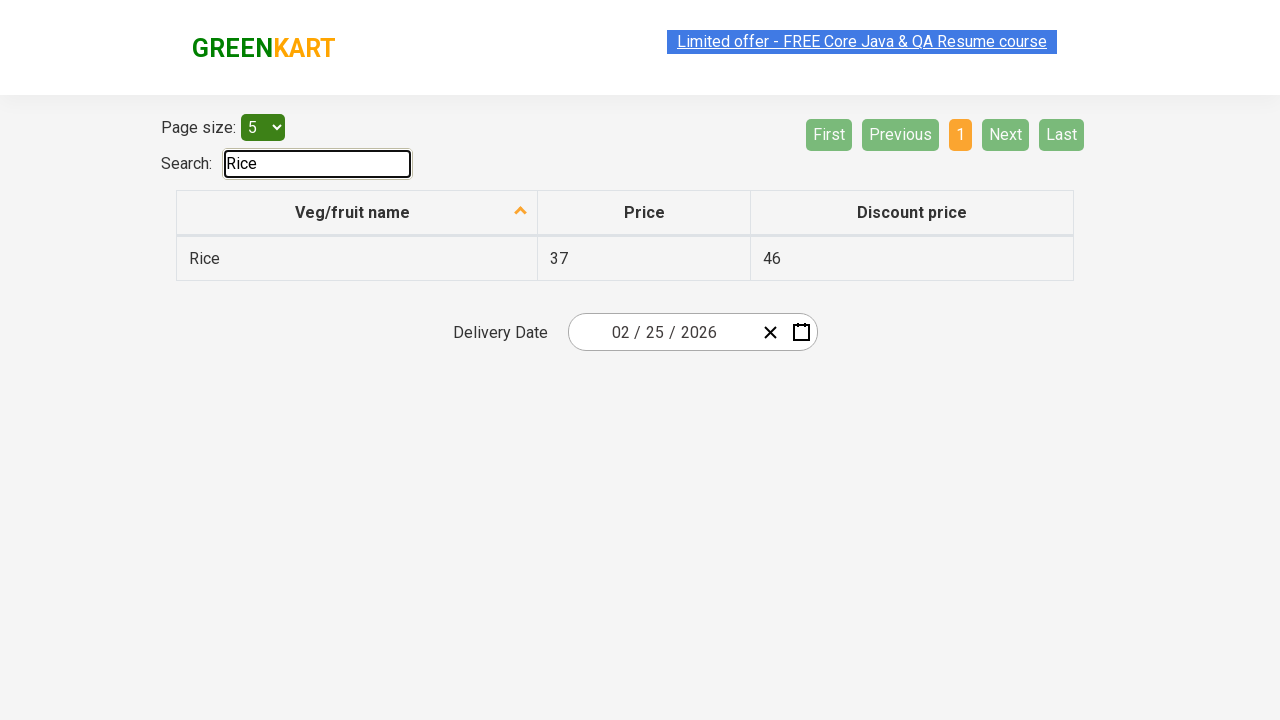